Tests a slow calculator by clearing the delay field, entering a delay value, performing a calculation (7 + 8), and waiting for the result to appear.

Starting URL: https://bonigarcia.dev/selenium-webdriver-java/slow-calculator.html

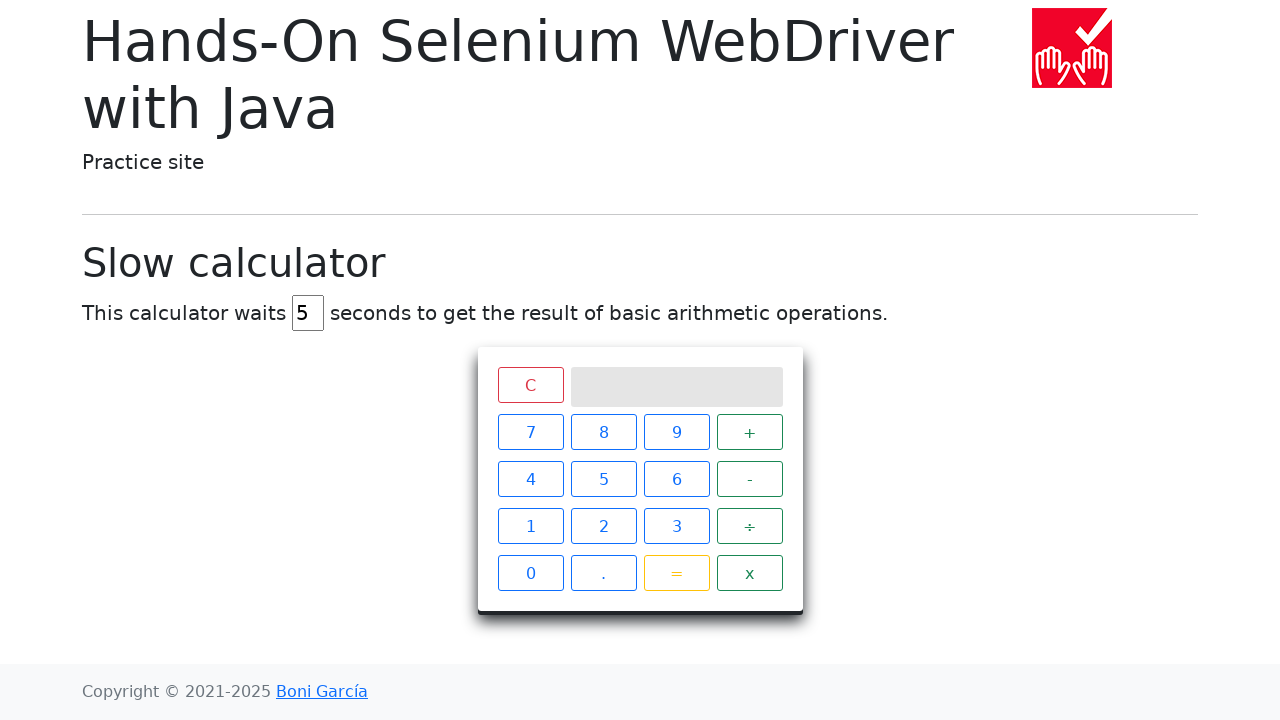

Cleared delay field and entered new delay value of 45ms on #delay
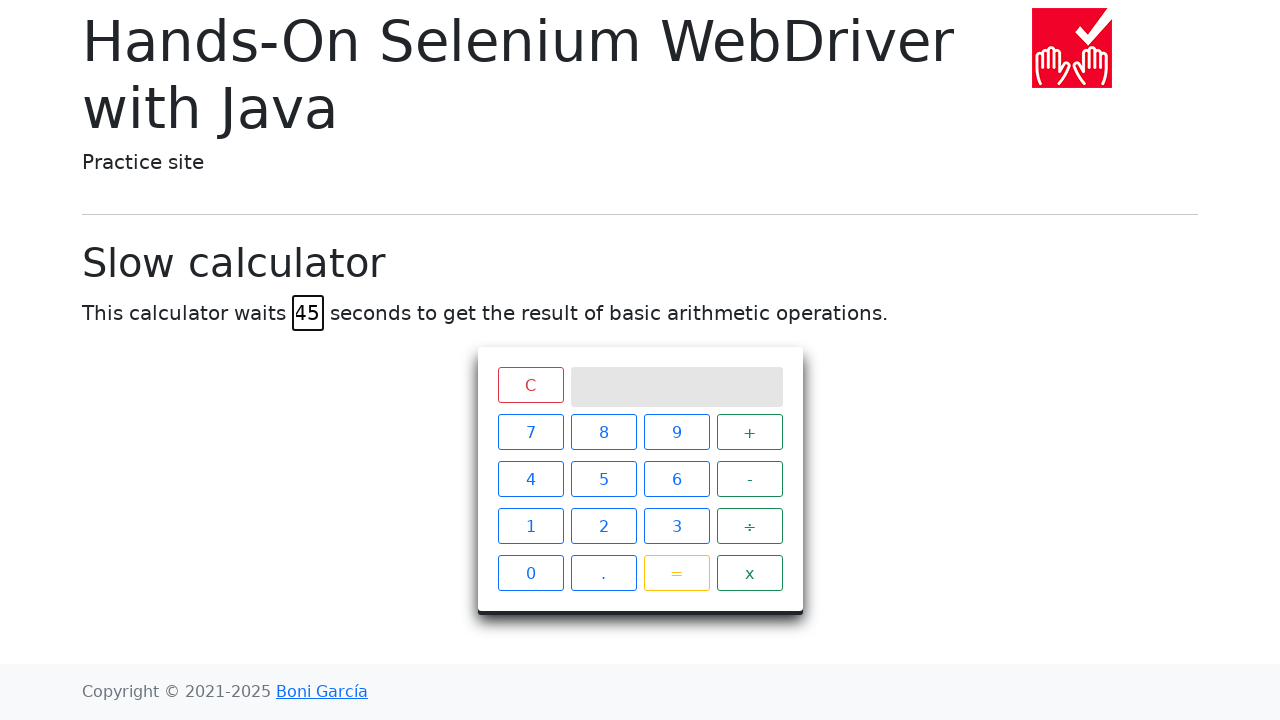

Clicked number 7 button at (530, 432) on xpath=//span[@class='btn btn-outline-primary' and text()='7']
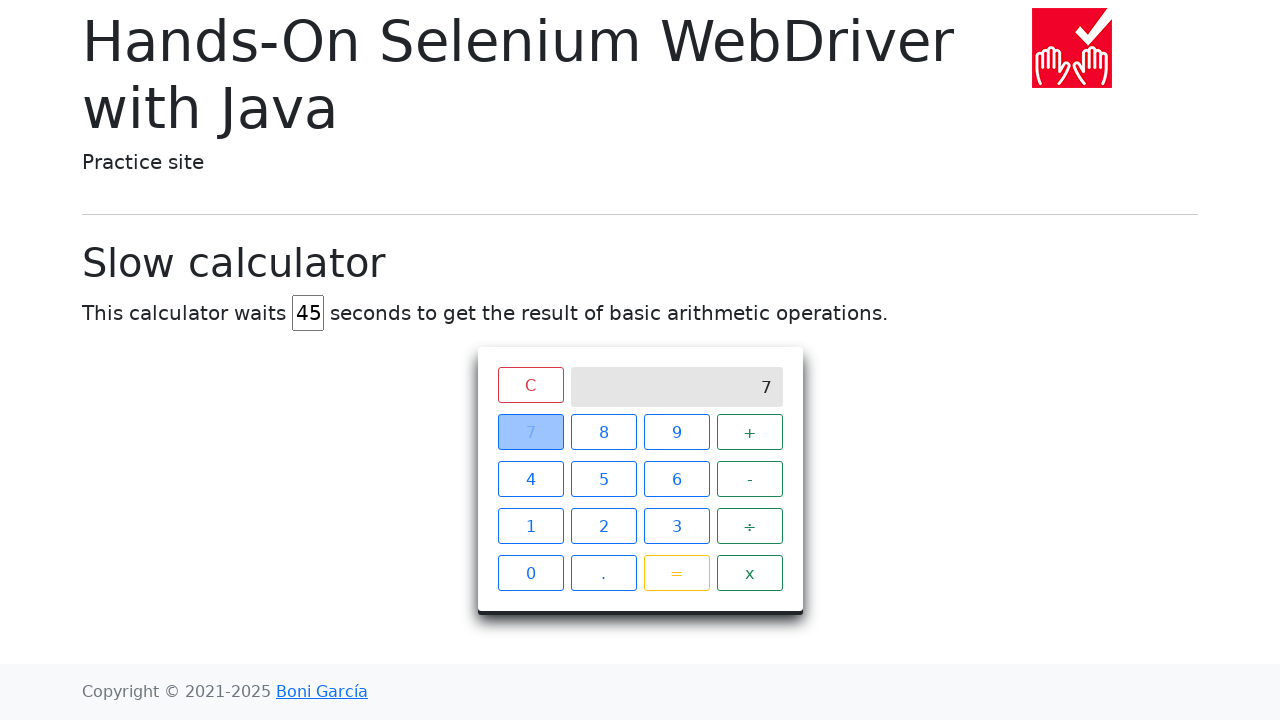

Clicked plus operator button at (750, 432) on xpath=//span[@class='operator btn btn-outline-success' and text()='+']
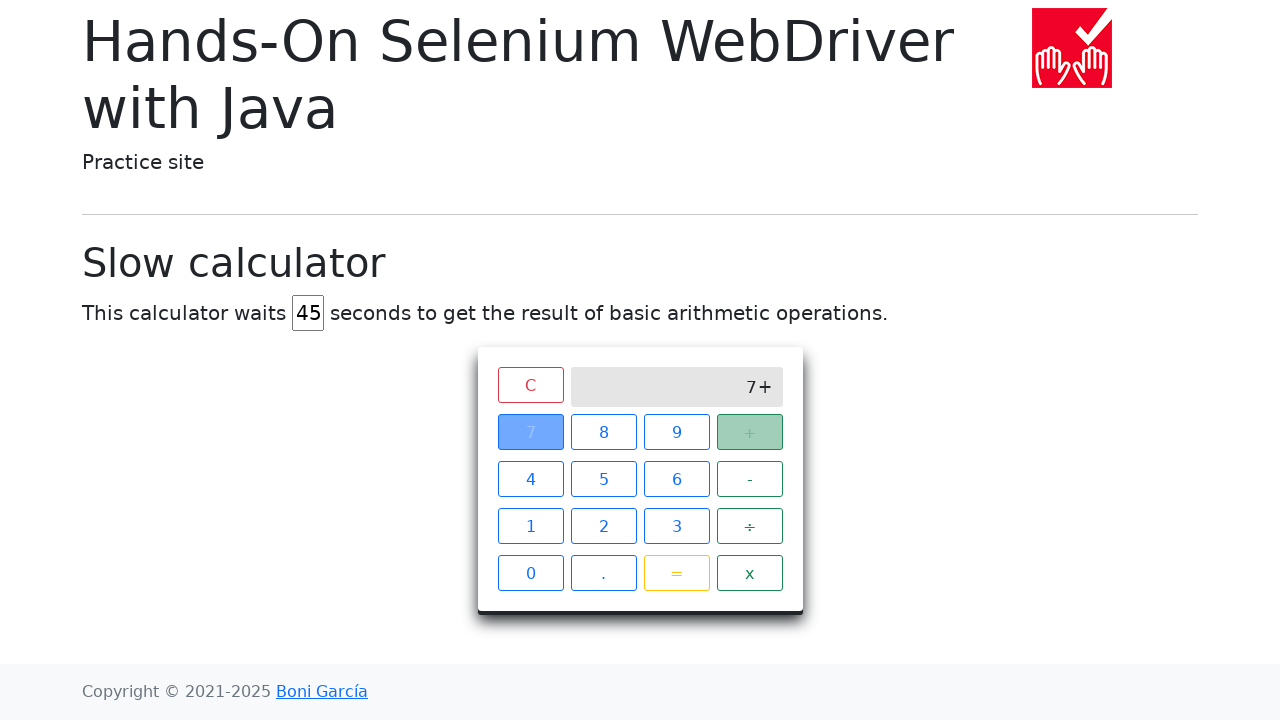

Clicked number 8 button at (604, 432) on xpath=//span[@class='btn btn-outline-primary' and text()='8']
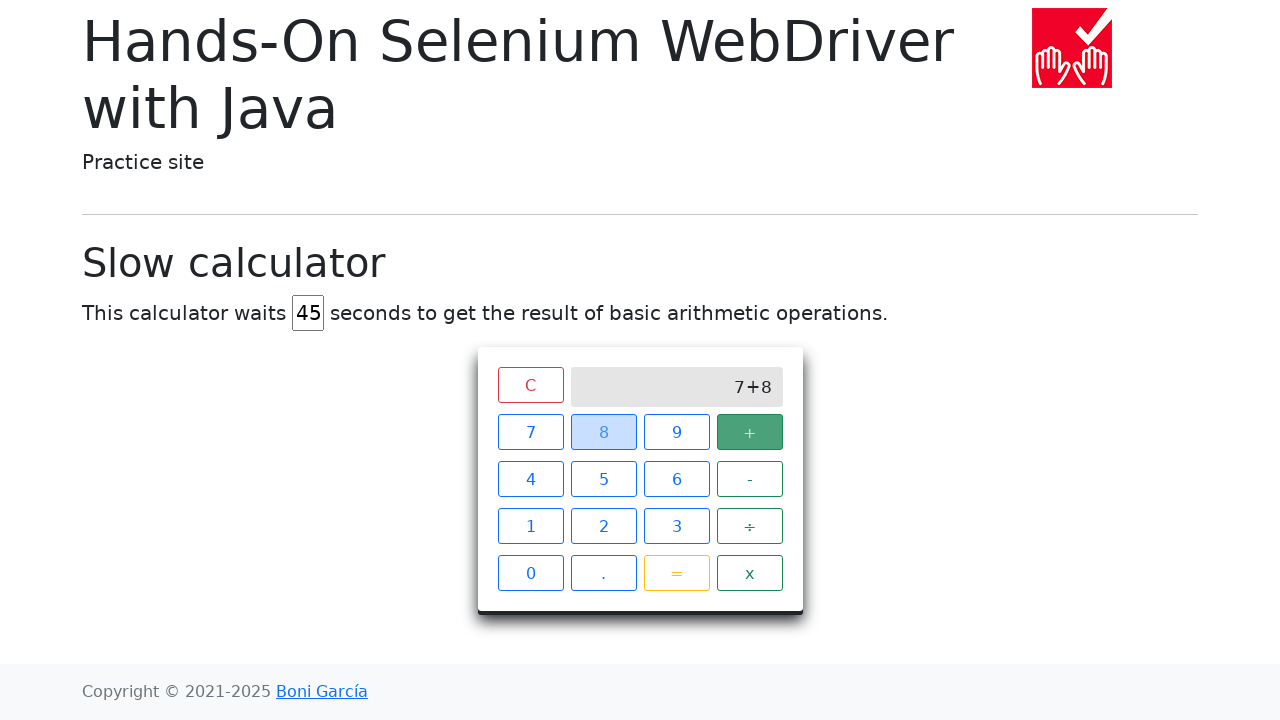

Clicked equals button to perform calculation at (676, 573) on xpath=//span[@class='btn btn-outline-warning' and text()='=']
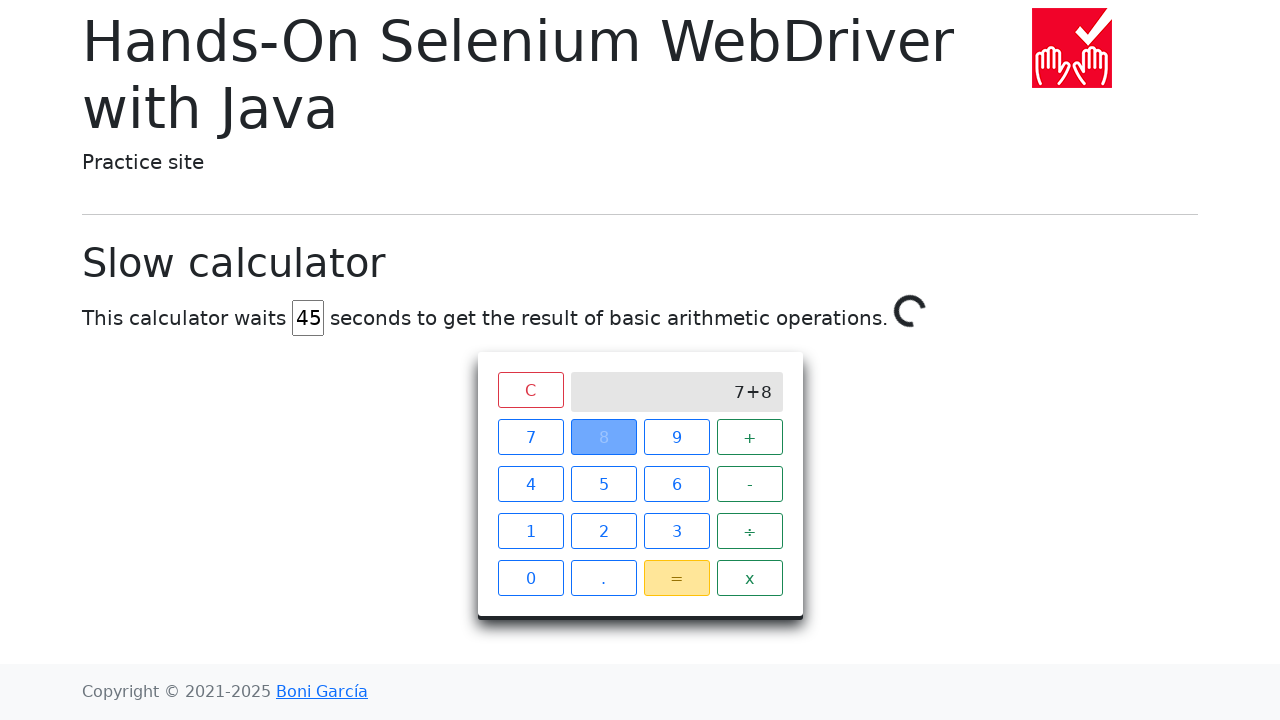

Result '15' appeared on calculator screen (7 + 8 = 15)
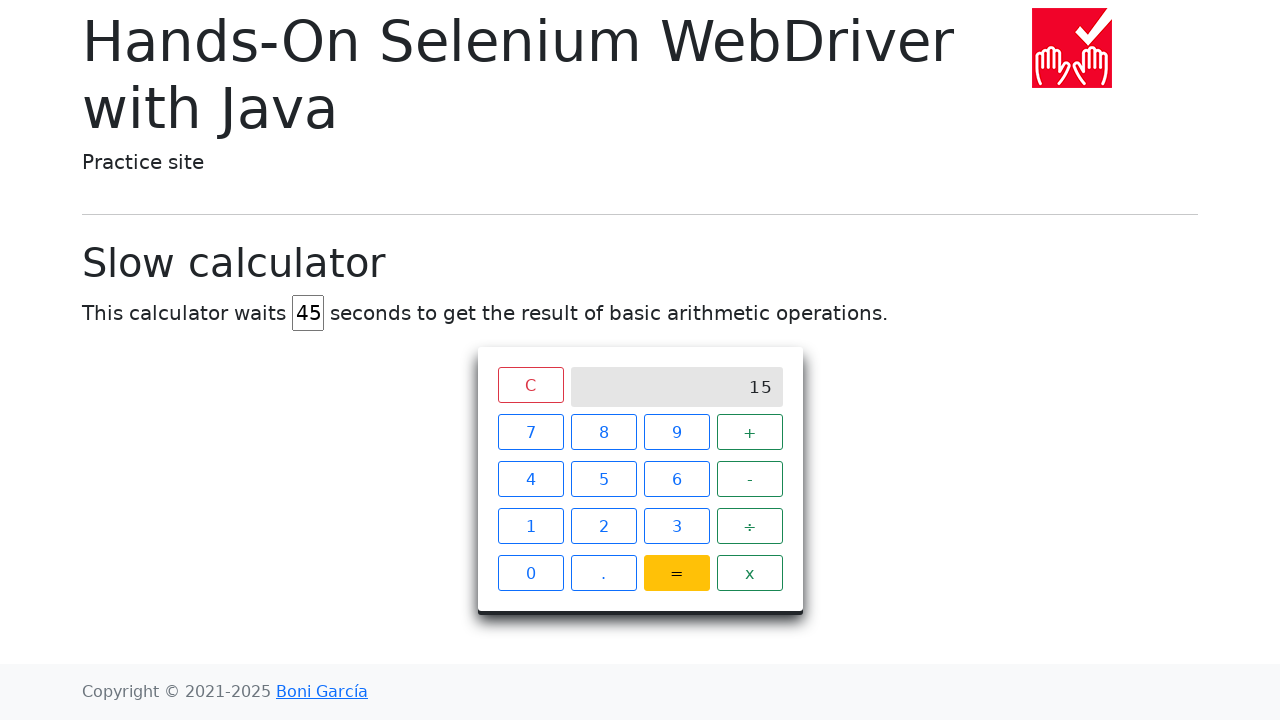

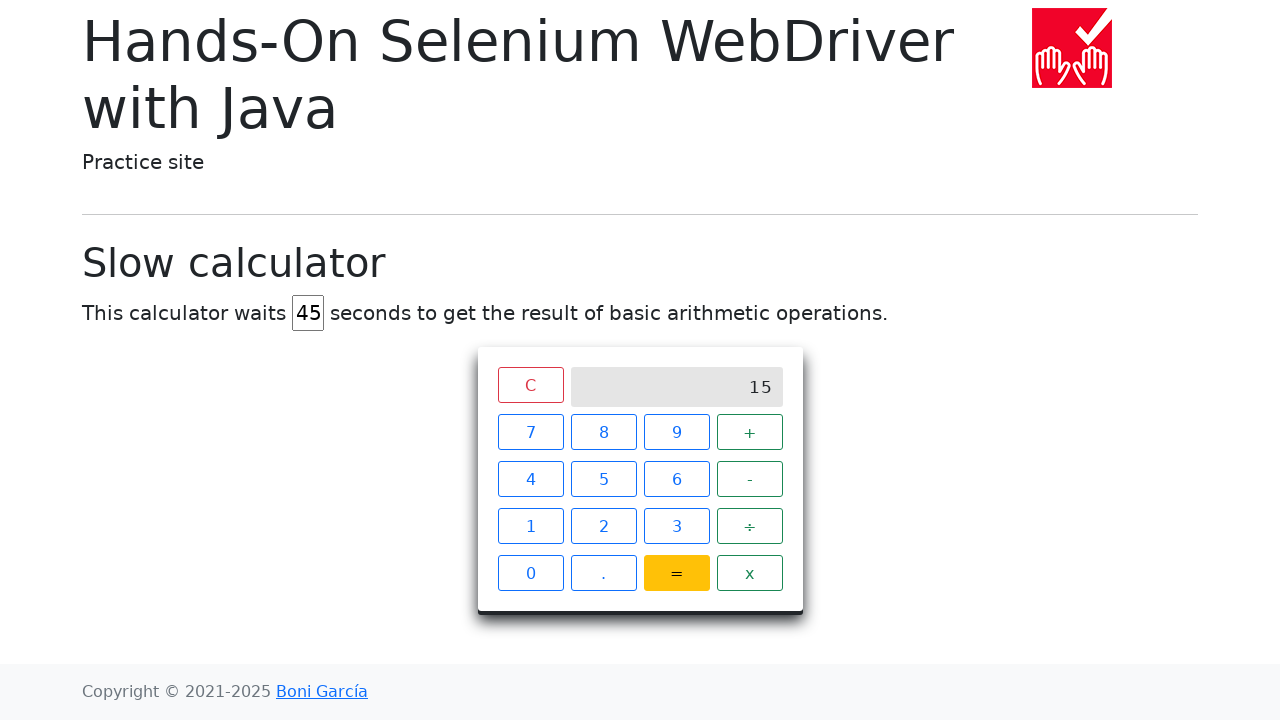